Tests the scroll to top button functionality by scrolling down to the bottom of the page and then clicking the scroll up button

Starting URL: https://automationexercise.com

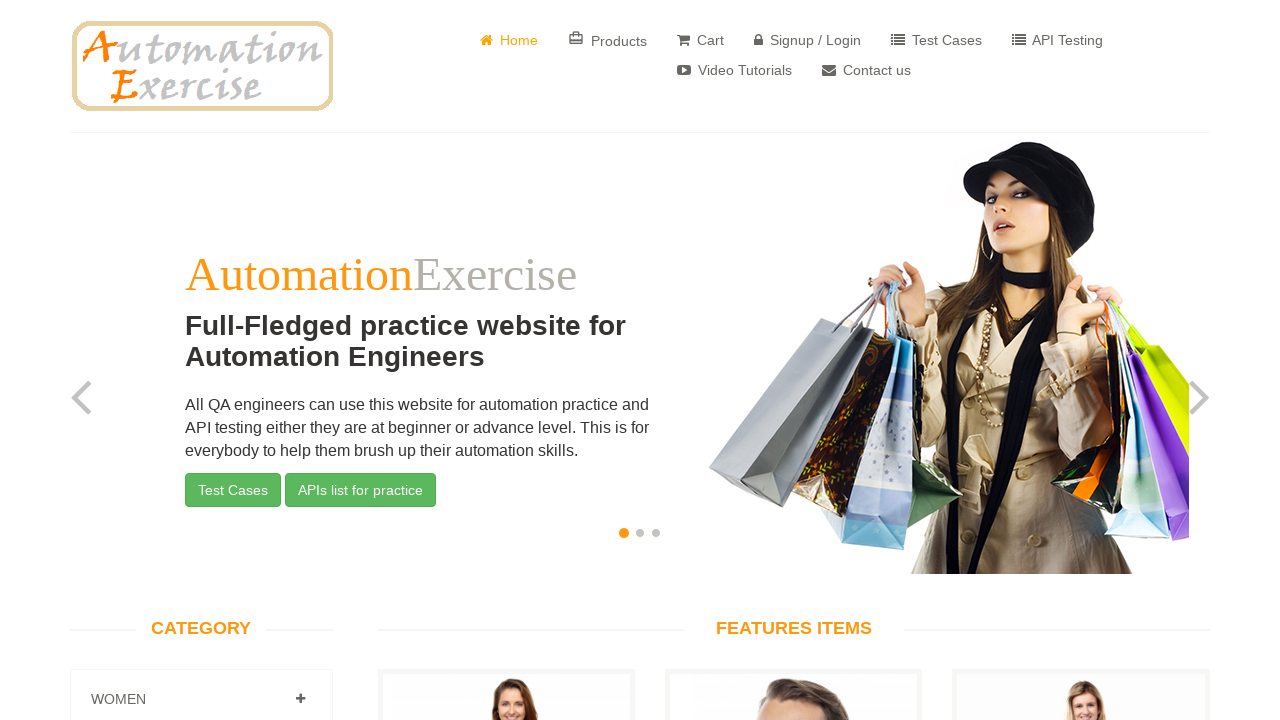

Scrolled to bottom of page
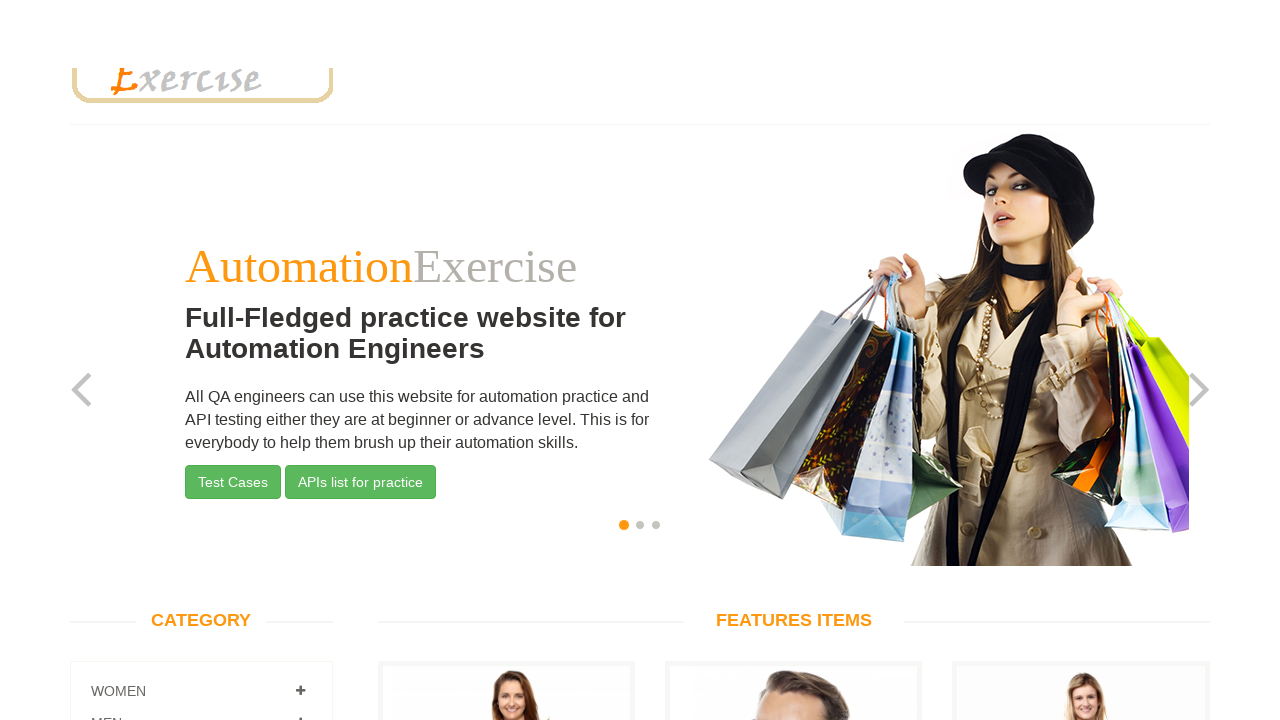

Waited 3 seconds for scroll animation to complete
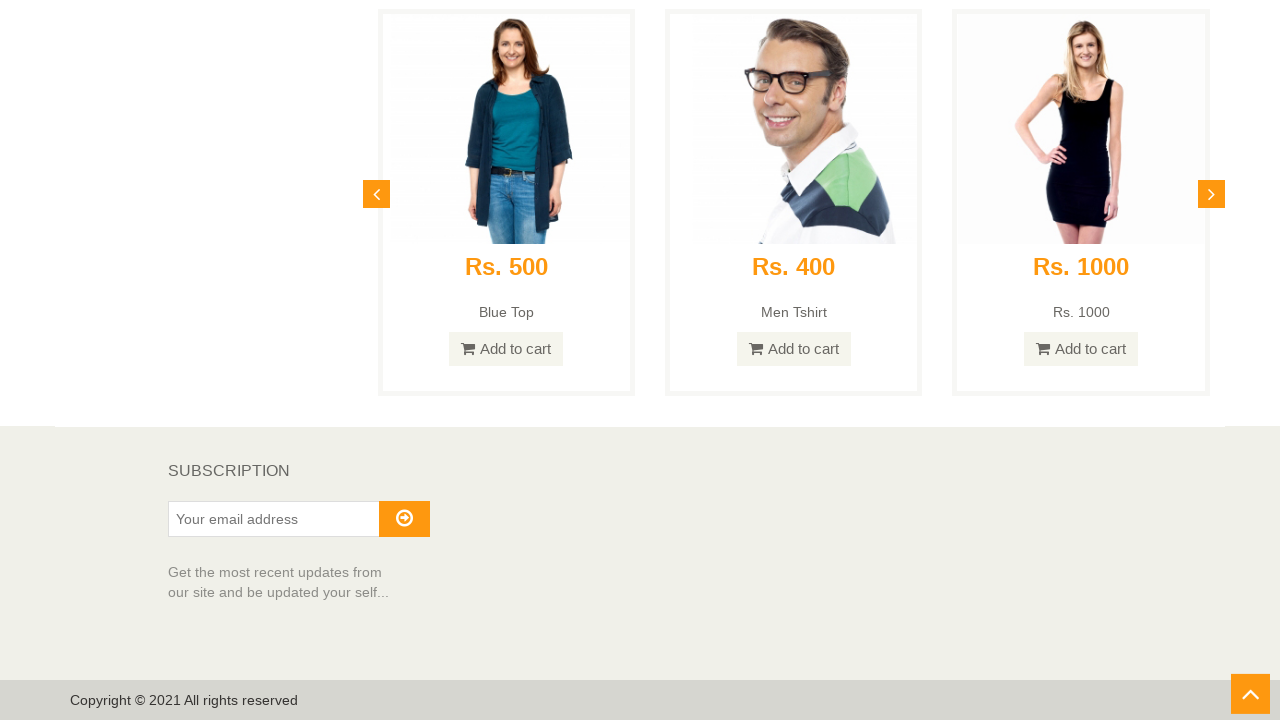

Clicked scroll to top button at (1250, 700) on #scrollUp
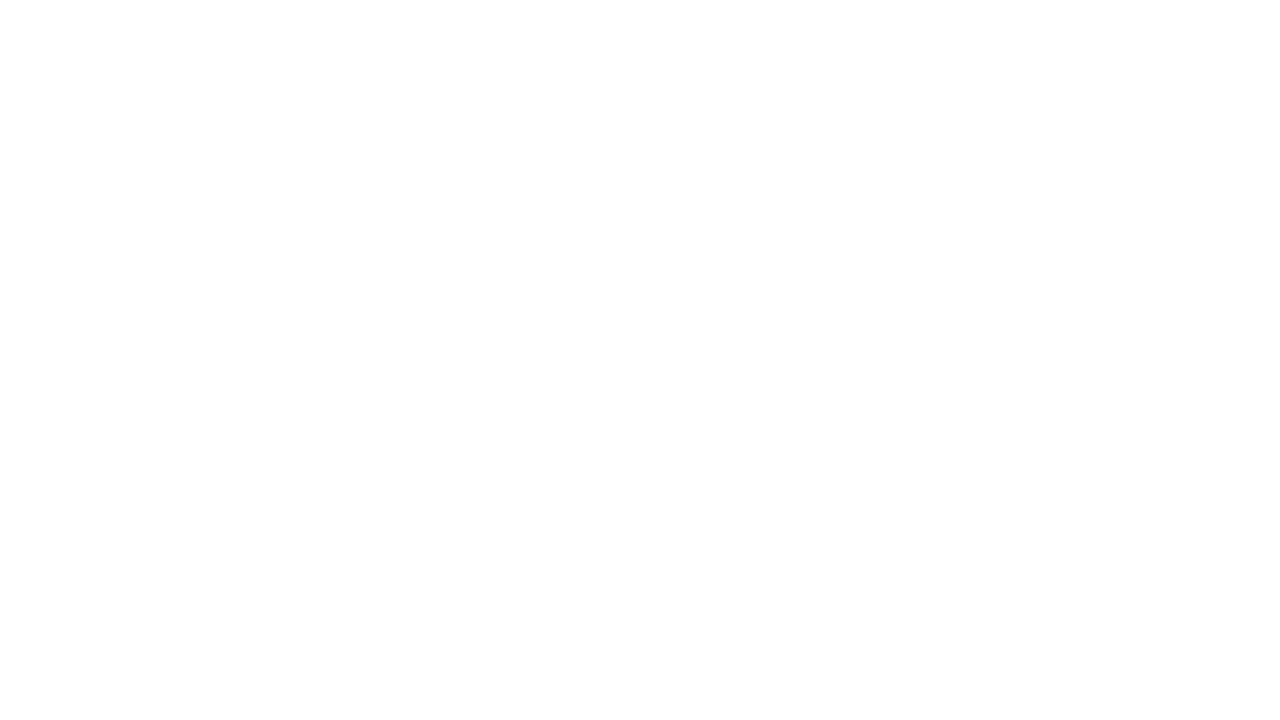

Waited 2 seconds for scroll to top animation to complete
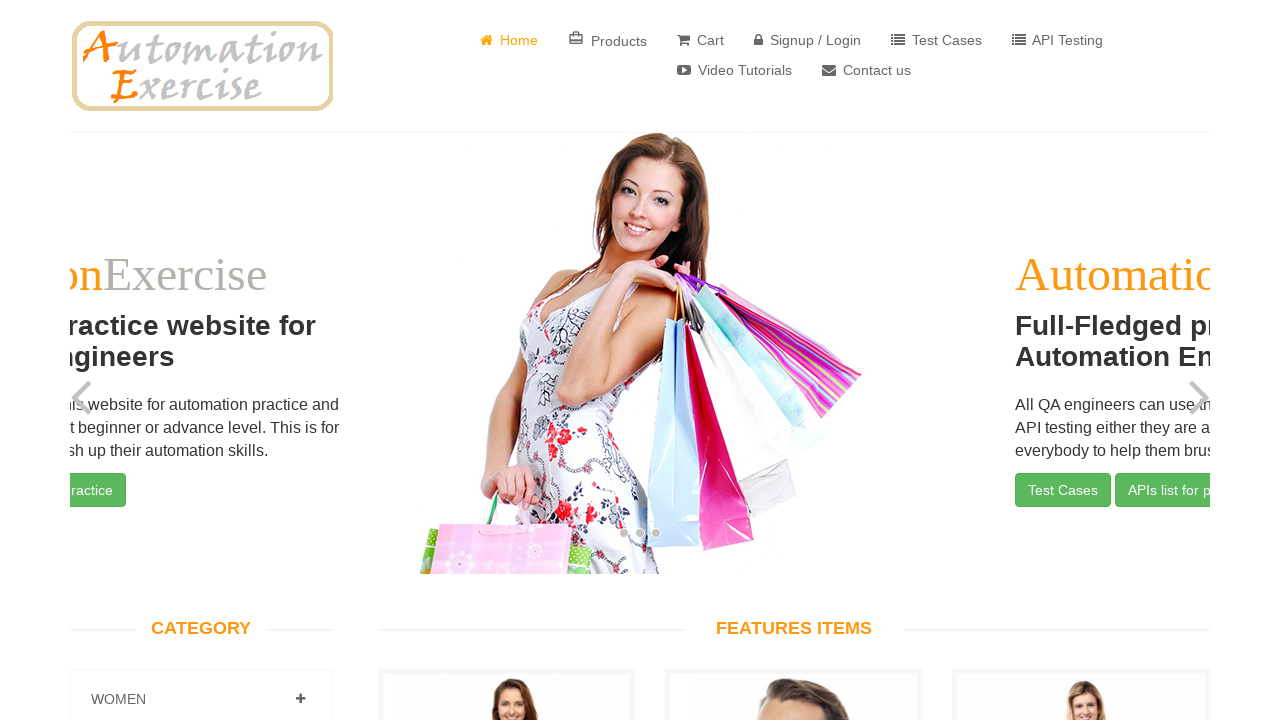

Retrieved current scroll position from page
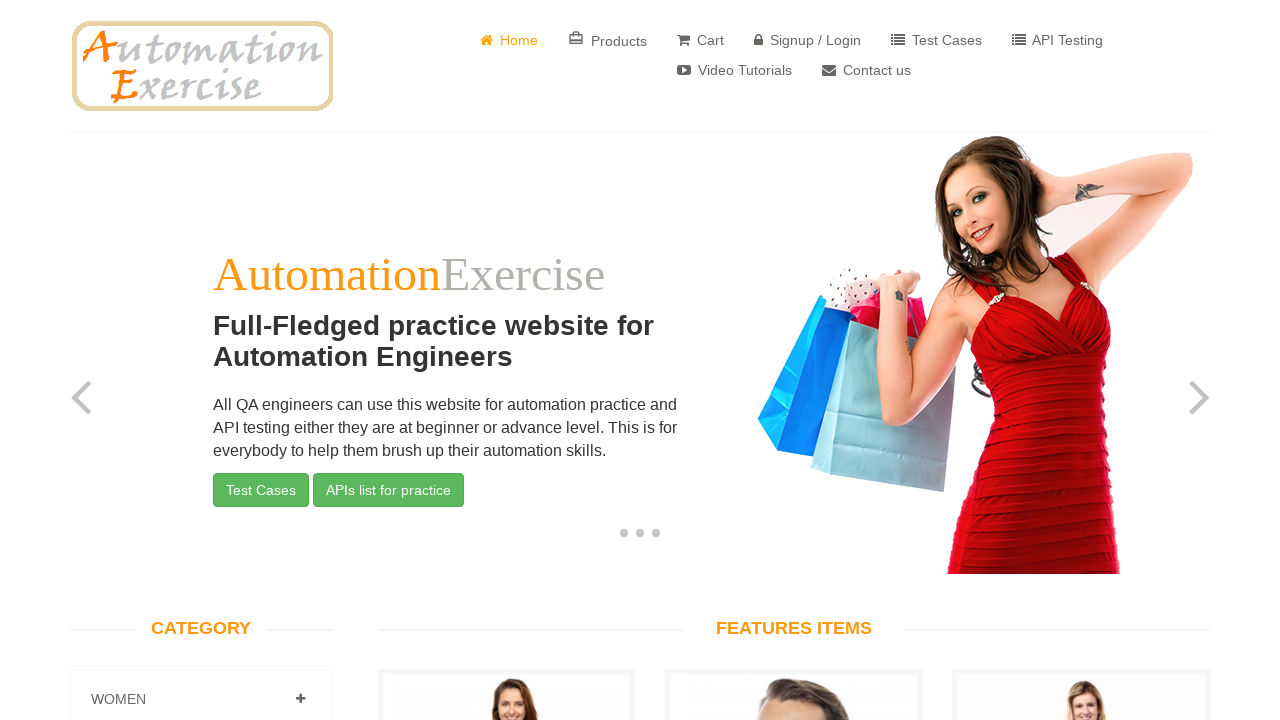

Verified page scrolled to top (scroll position <= 100)
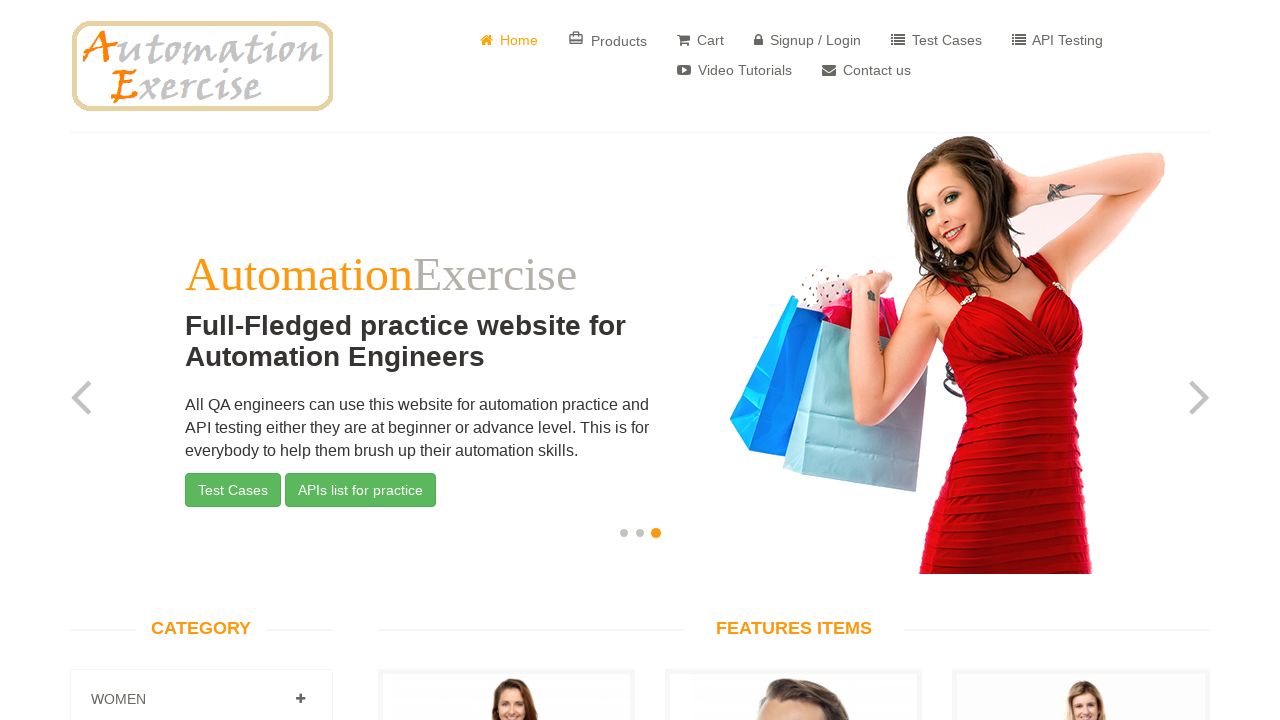

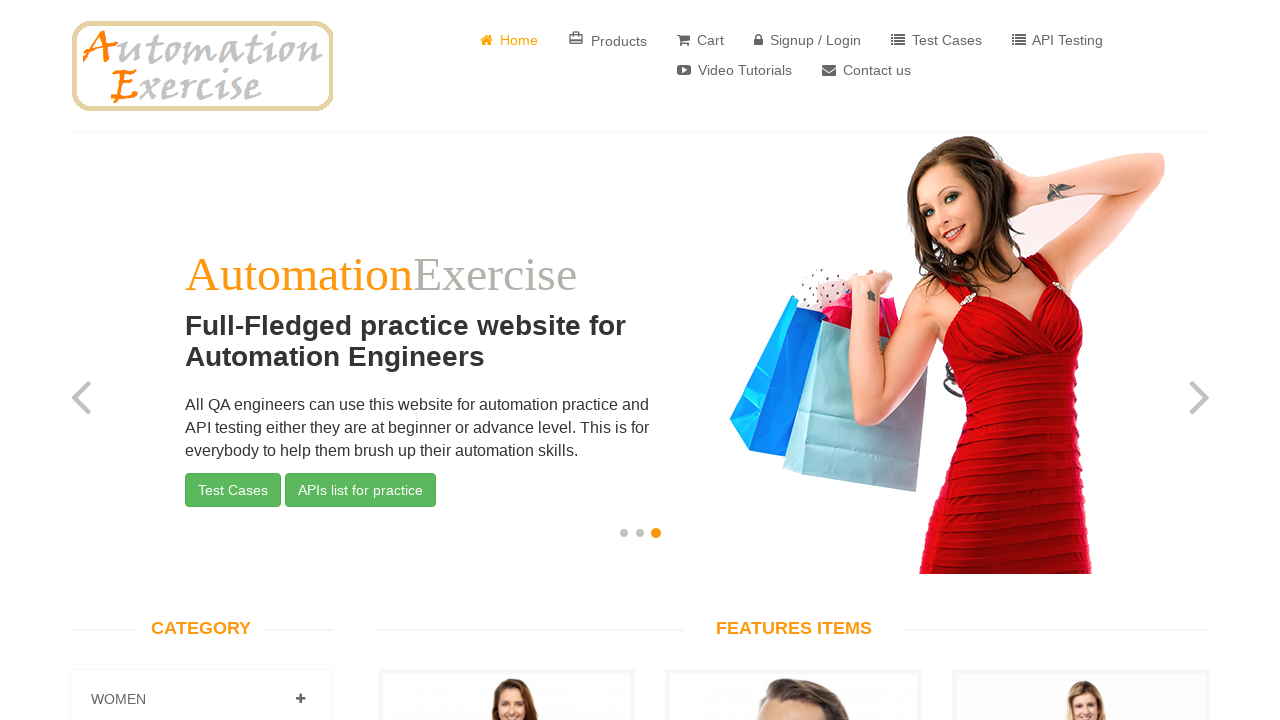